Navigates to Links page and clicks the Unauthorized link to verify it returns a 401 response

Starting URL: https://demoqa.com

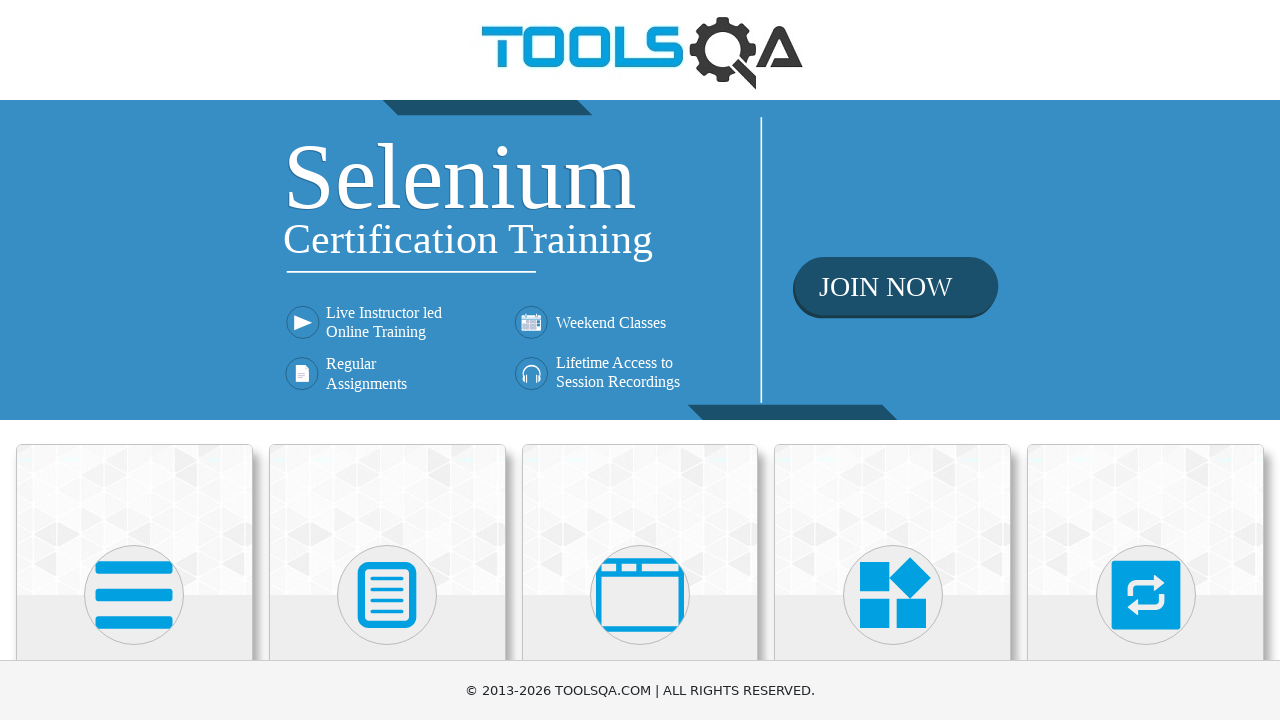

Clicked on Elements card on the home page at (134, 360) on text=Elements
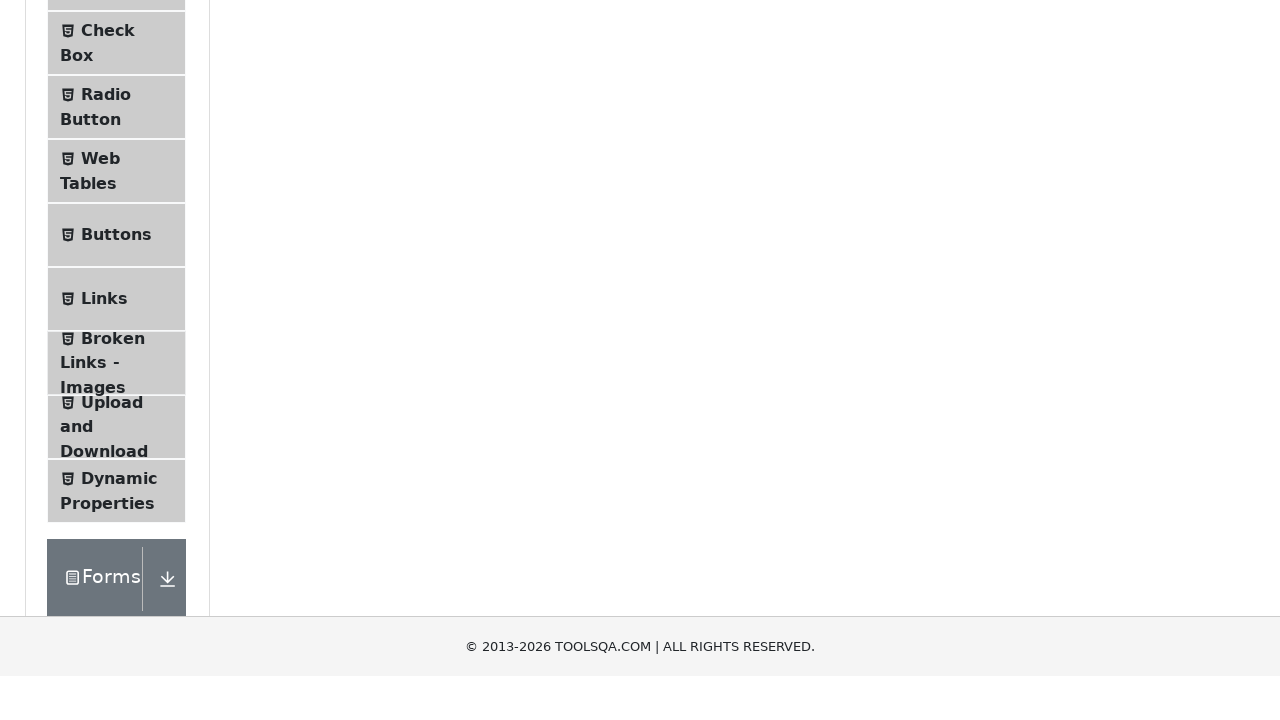

Clicked on Links in the elements menu at (104, 581) on text=Links
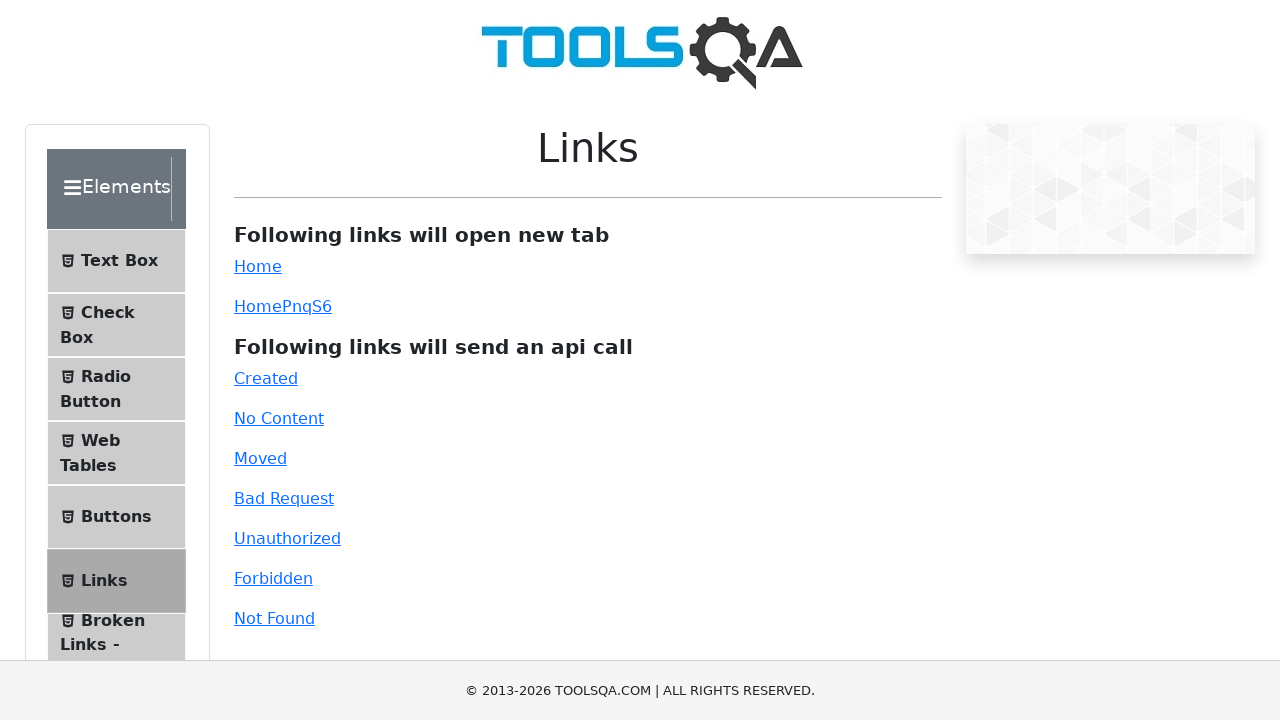

Clicked on the Unauthorized link at (287, 538) on #unauthorized
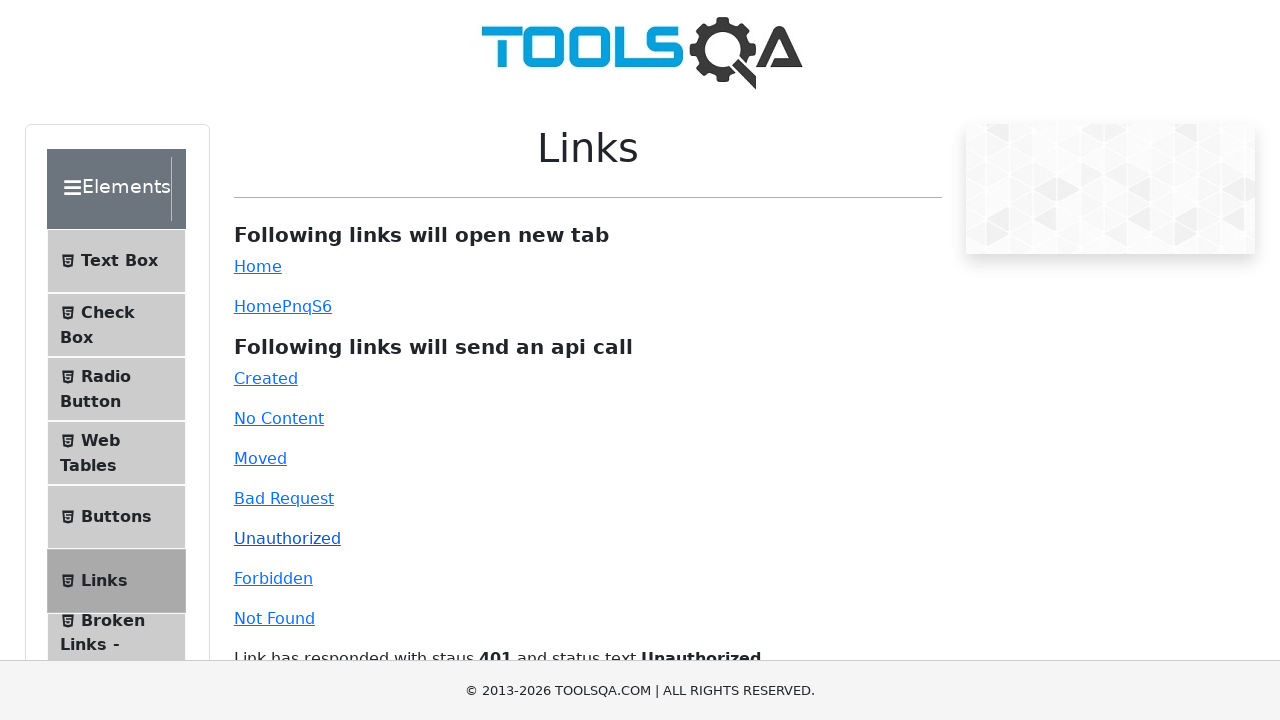

Waited for and confirmed 401 response message appeared
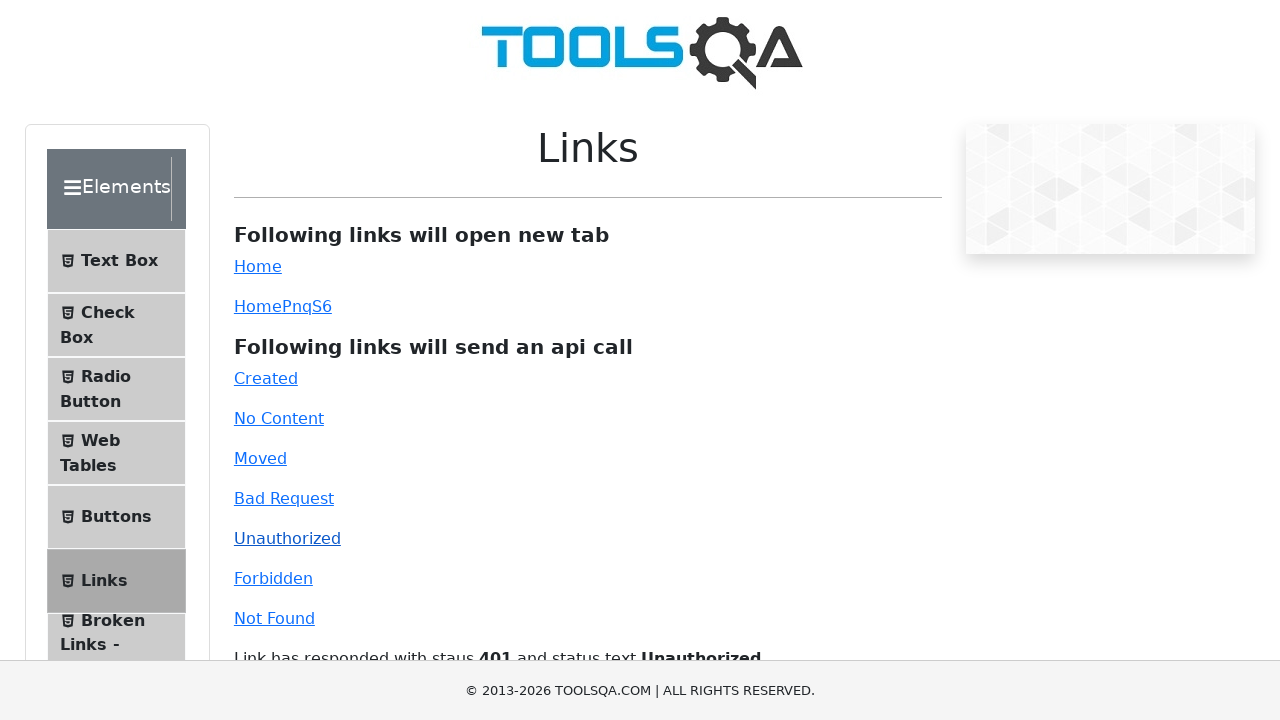

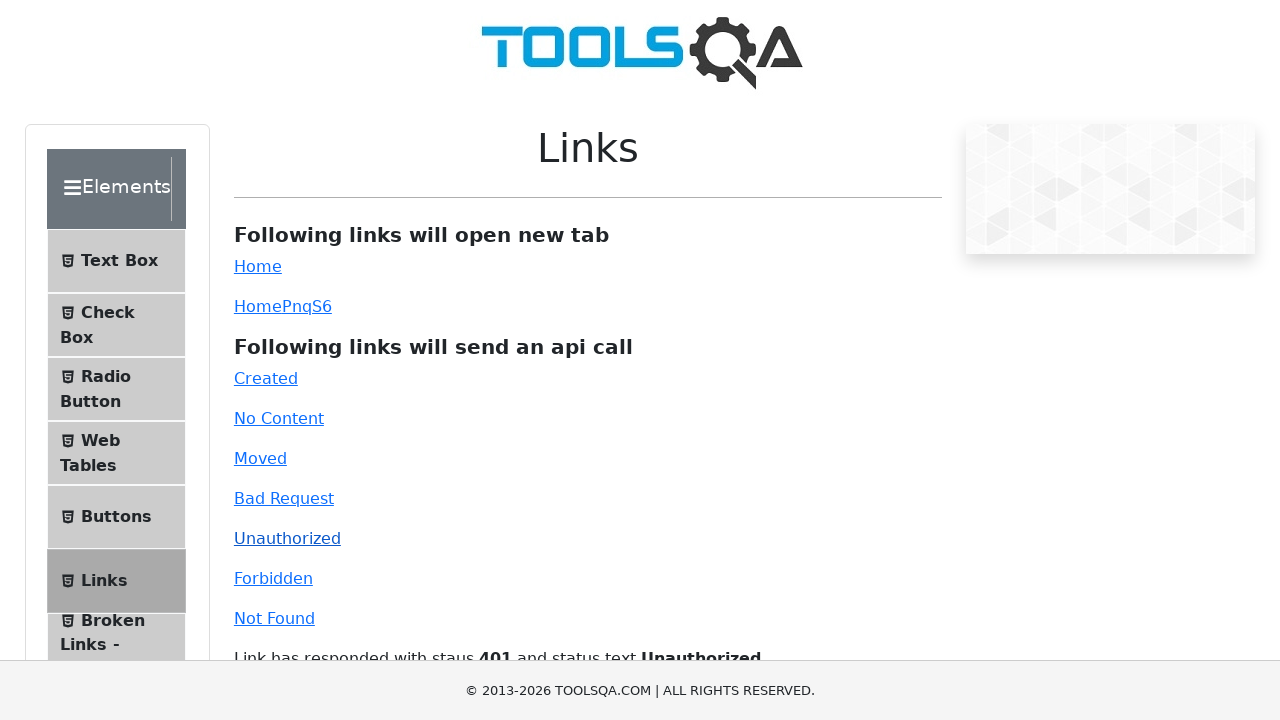